Navigates to the Jobs page by clicking on the Jobs menu item and verifies the page title

Starting URL: https://alchemy.hguy.co/jobs

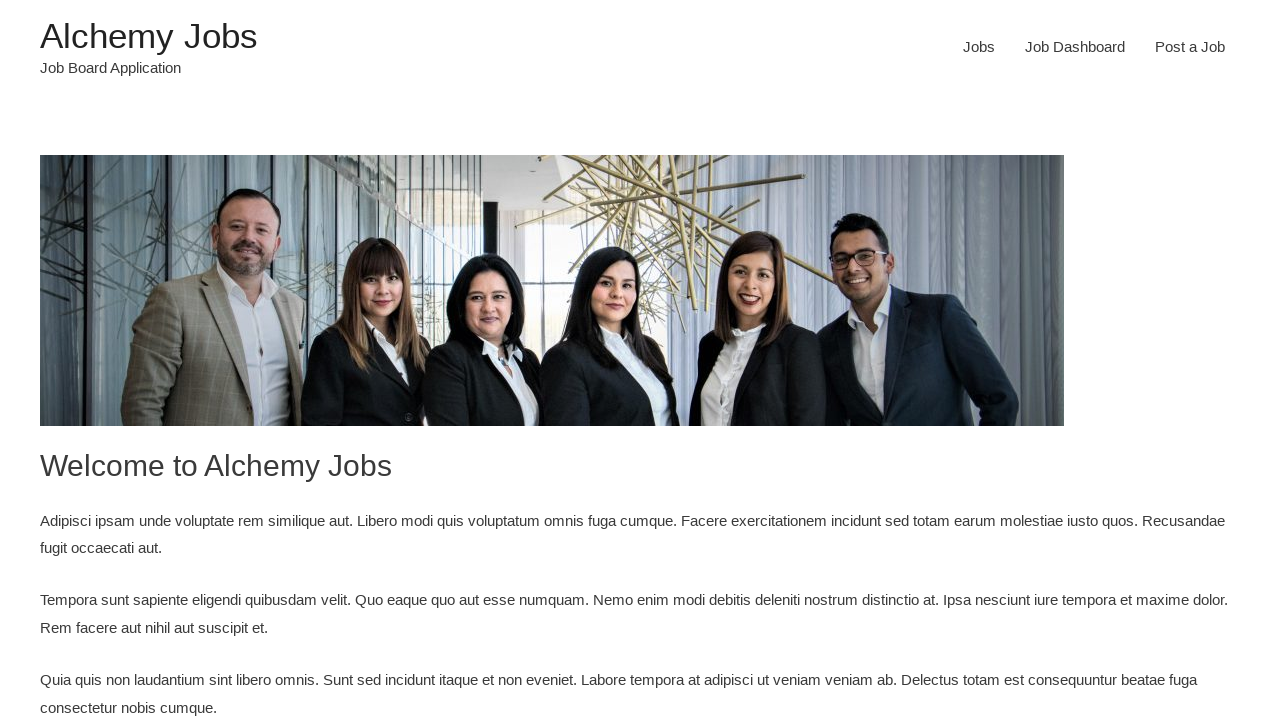

Clicked on the Jobs menu item at (979, 47) on xpath=//li[@id='menu-item-24']/a
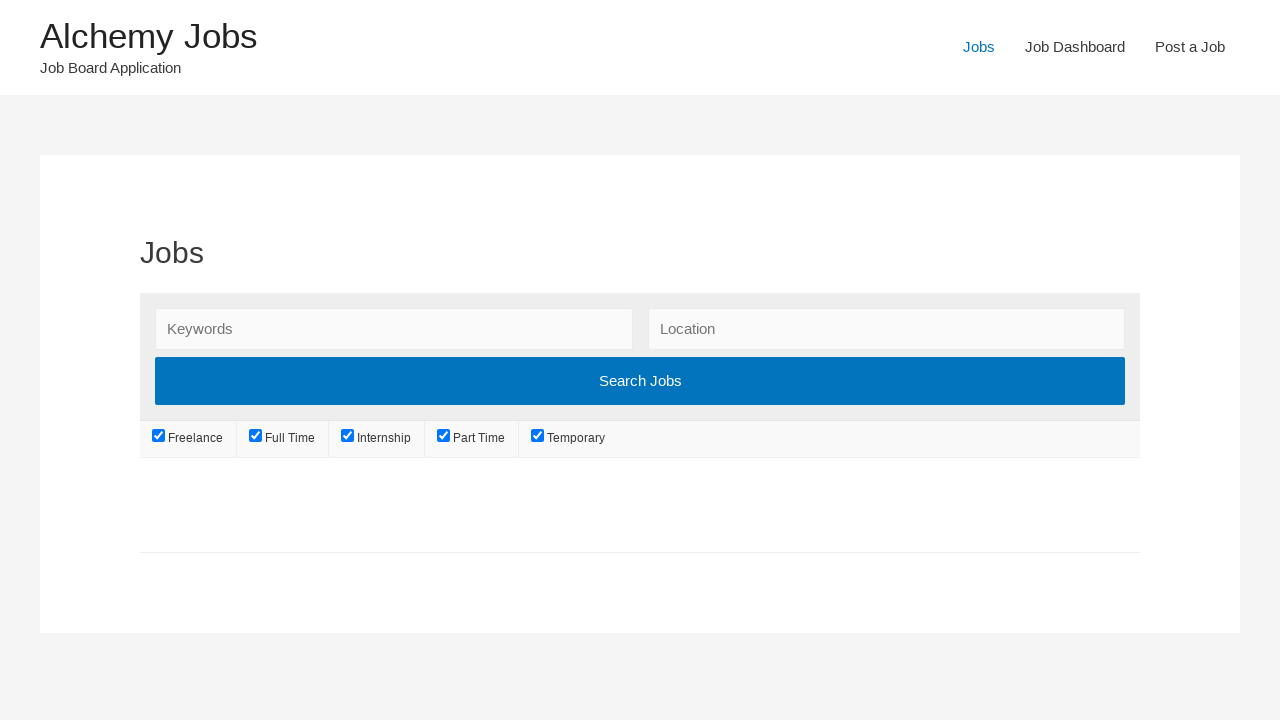

Verified page title is 'Jobs – Alchemy Jobs'
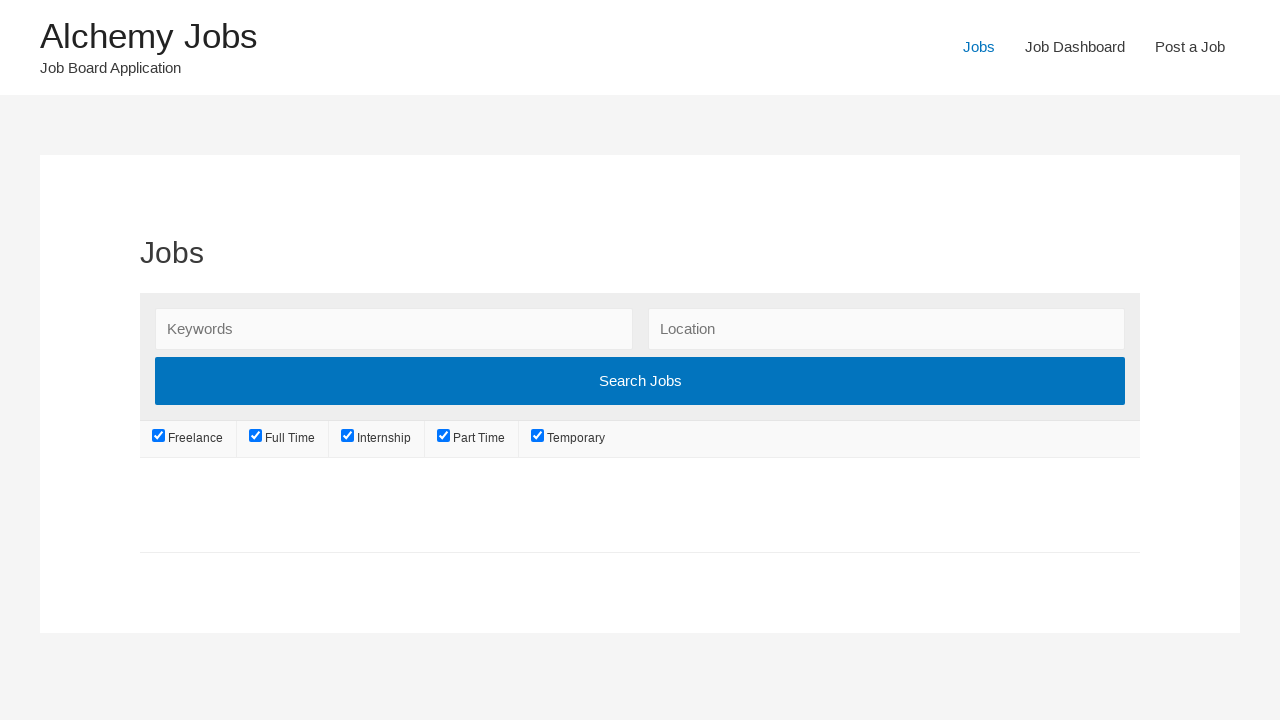

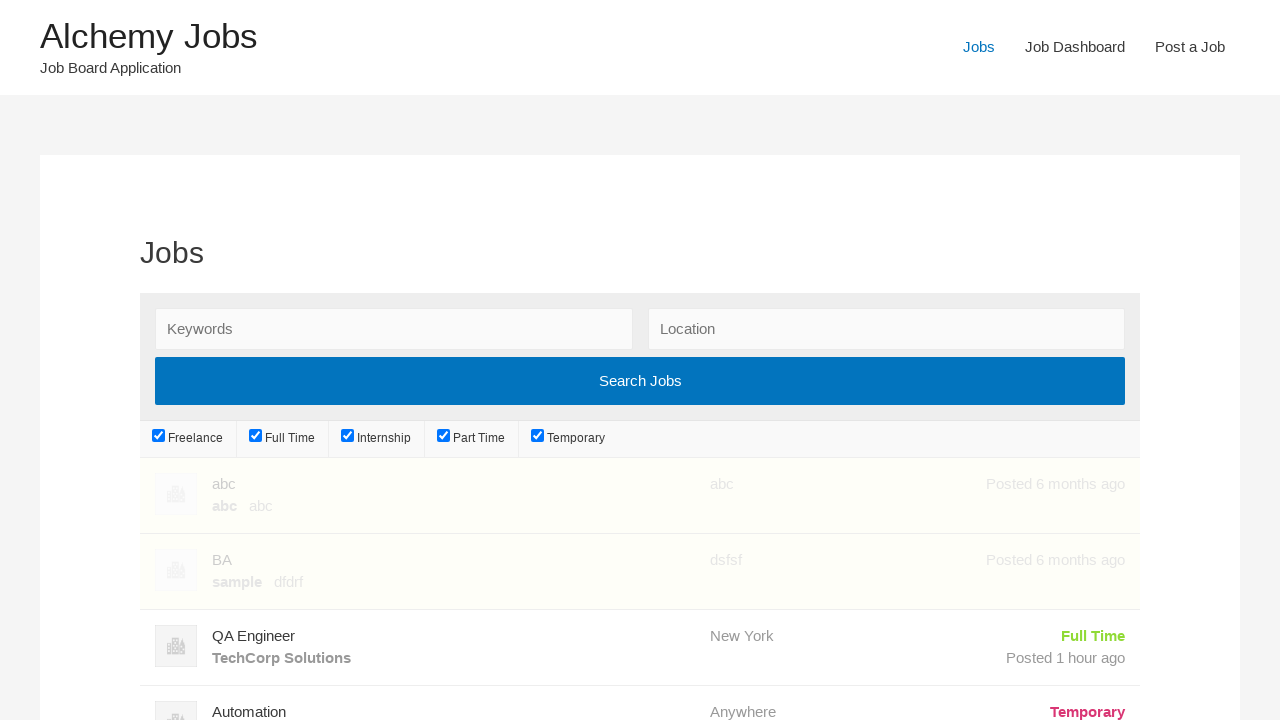